Navigates to a practice page and interacts with a table element to verify its structure and content

Starting URL: http://qaclickacademy.com/practice.php

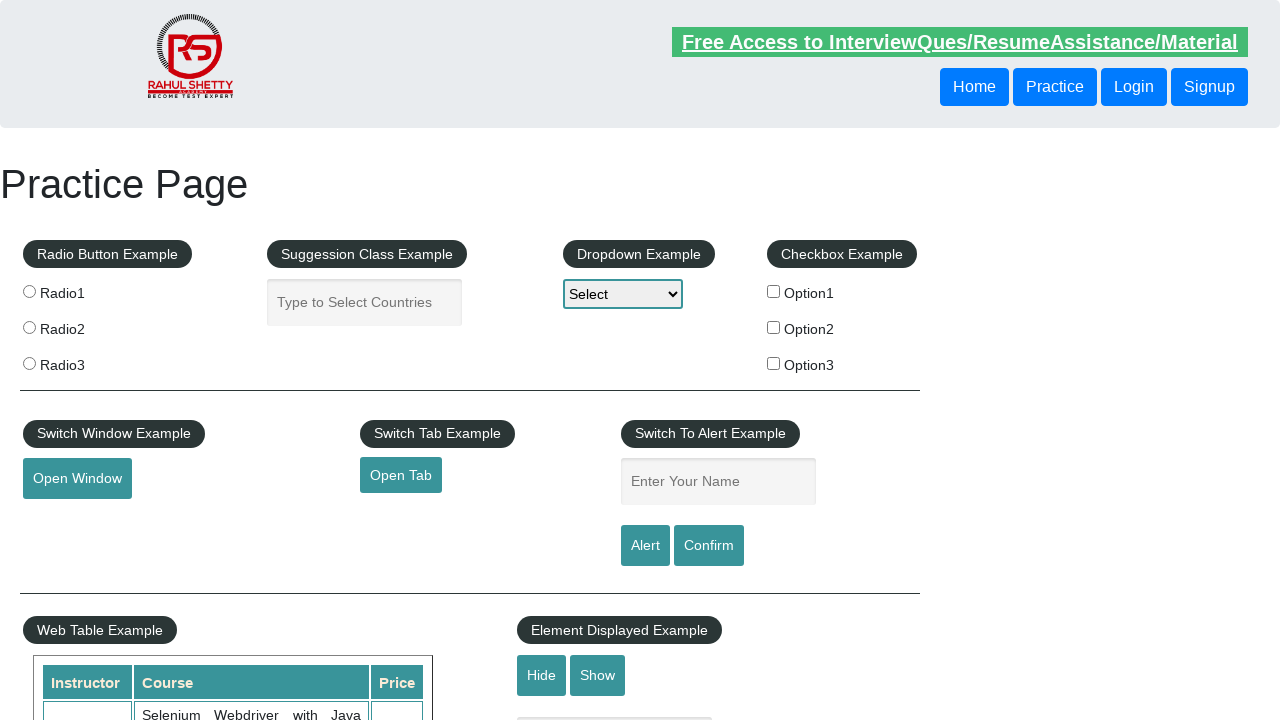

Waited for table element with id 'product' to be present
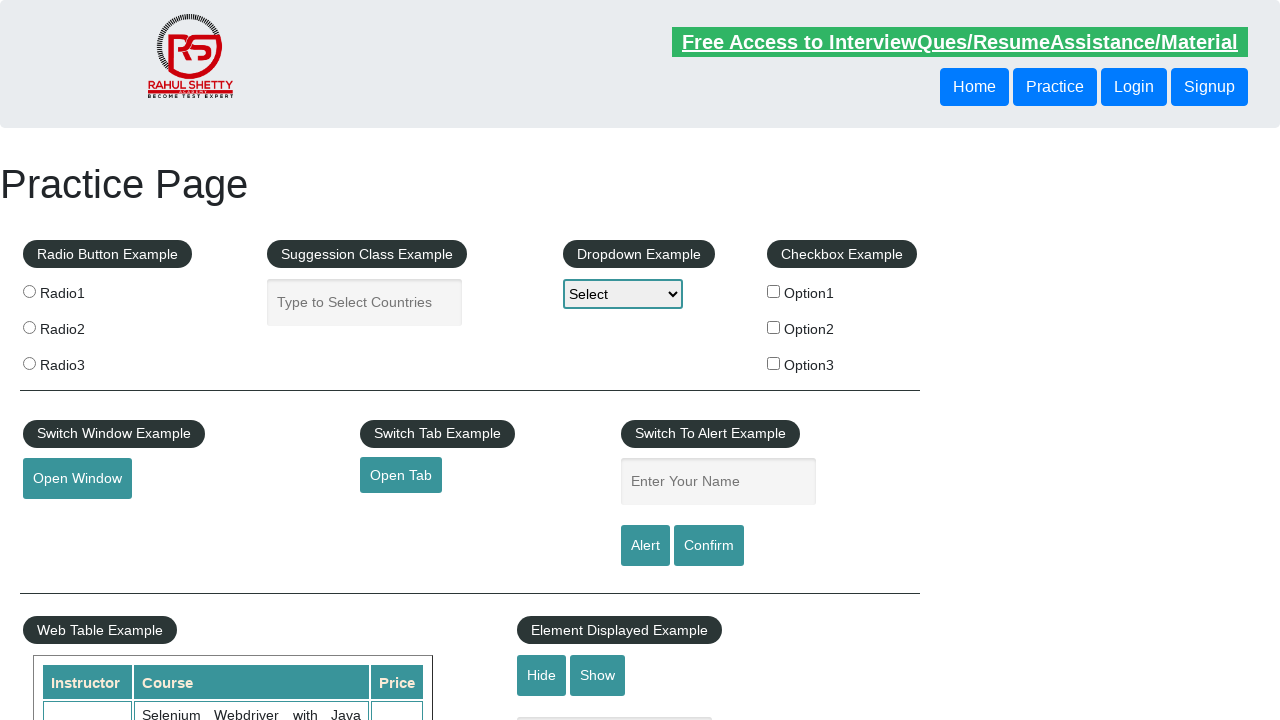

Located the table element with id 'product'
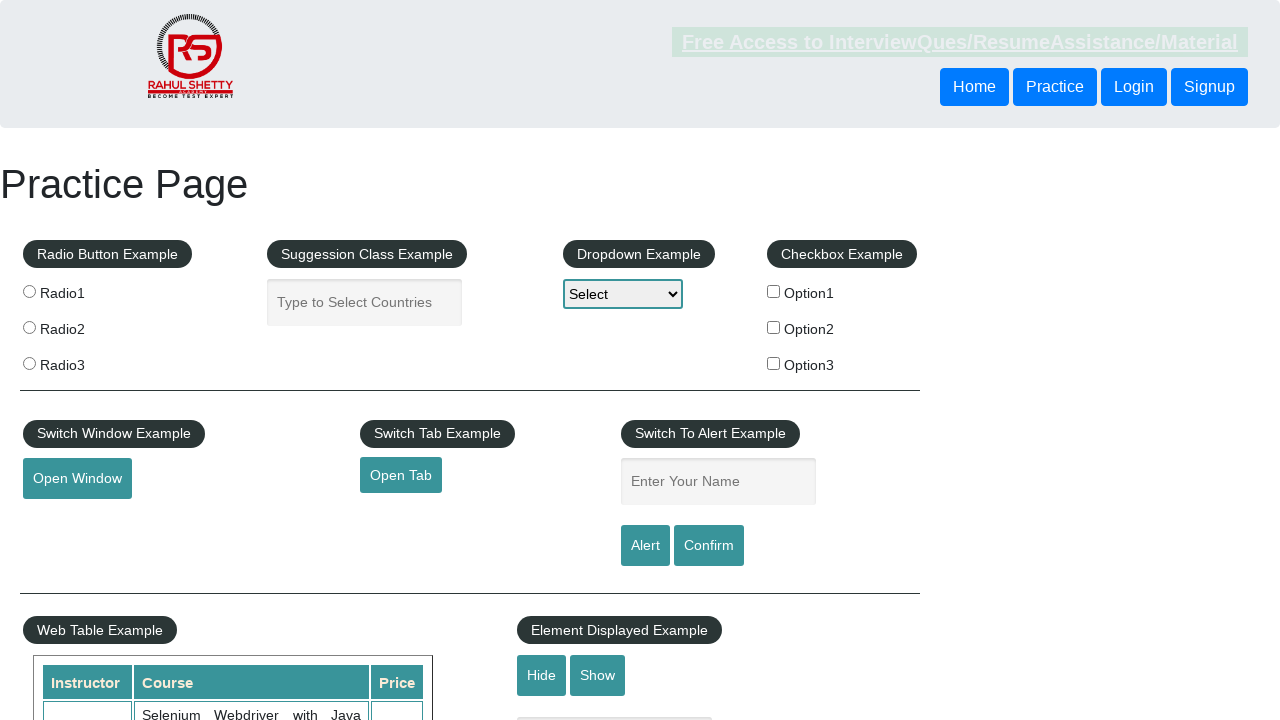

Counted table columns: 3
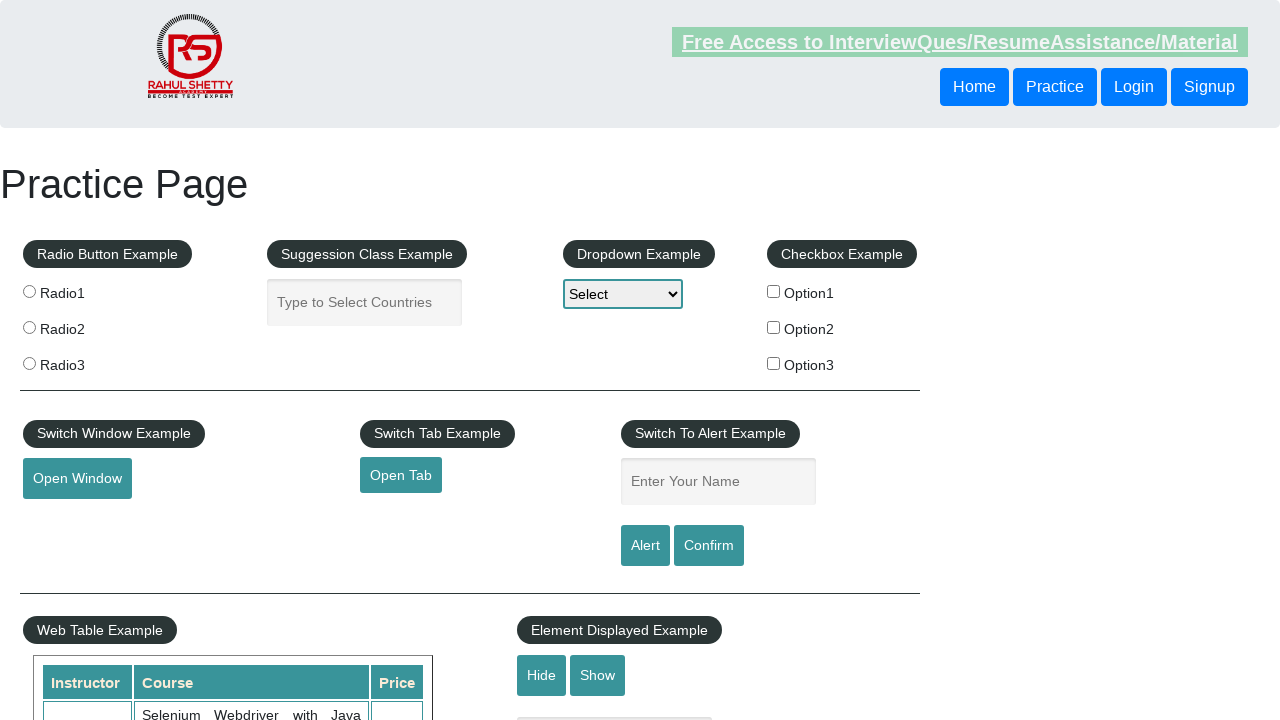

Counted table rows: 11
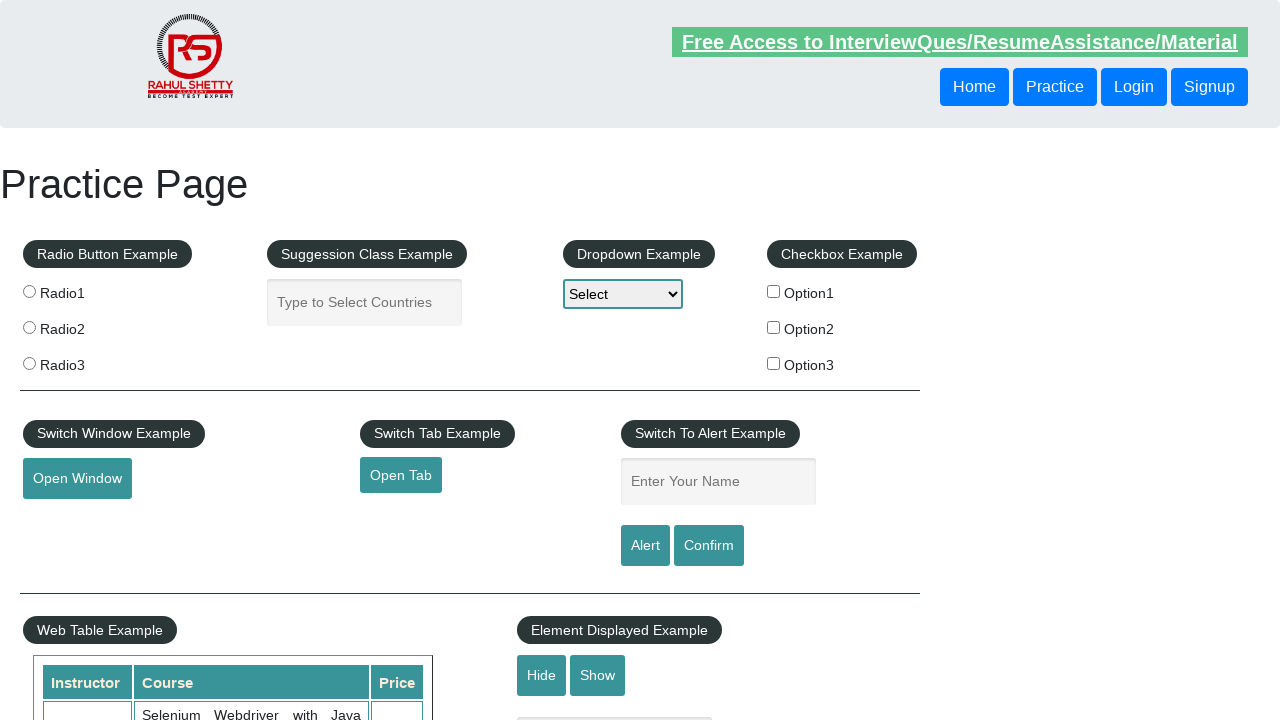

Located the third row in the table
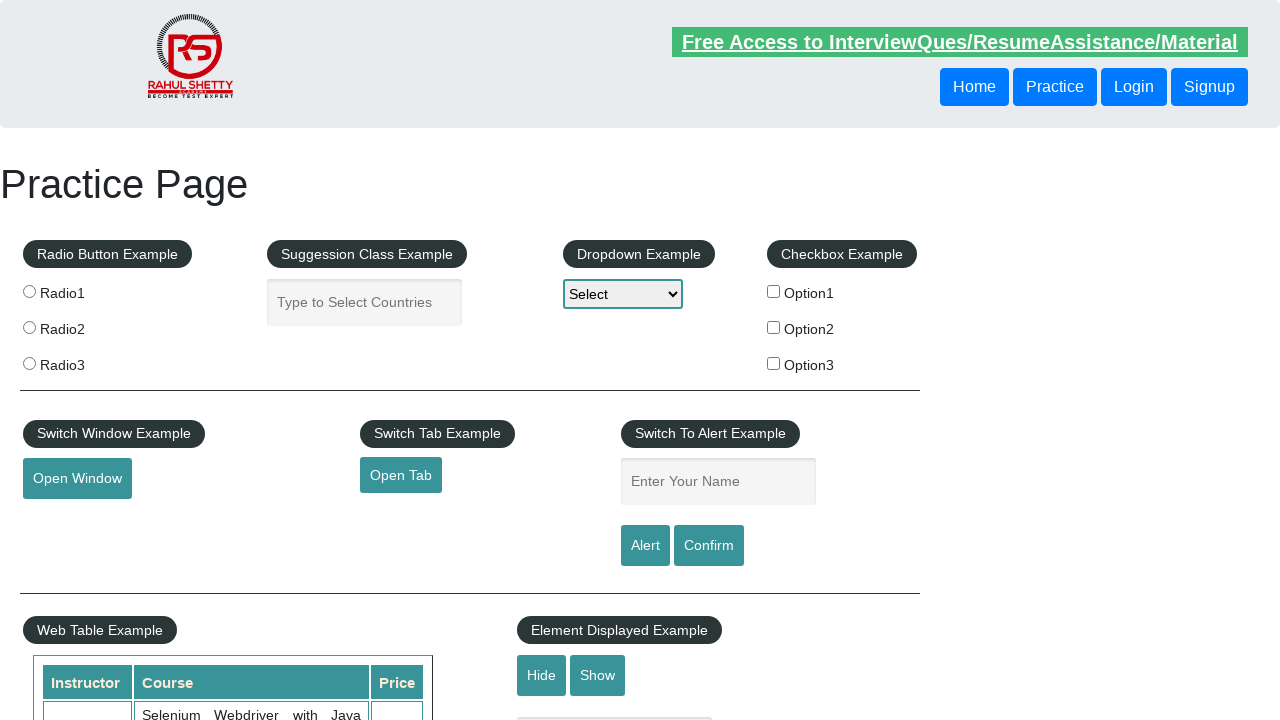

Retrieved third row content: 
                            Rahul Shetty
                            Learn SQL in Practical + Database Testing from Scratch
                            25
                        
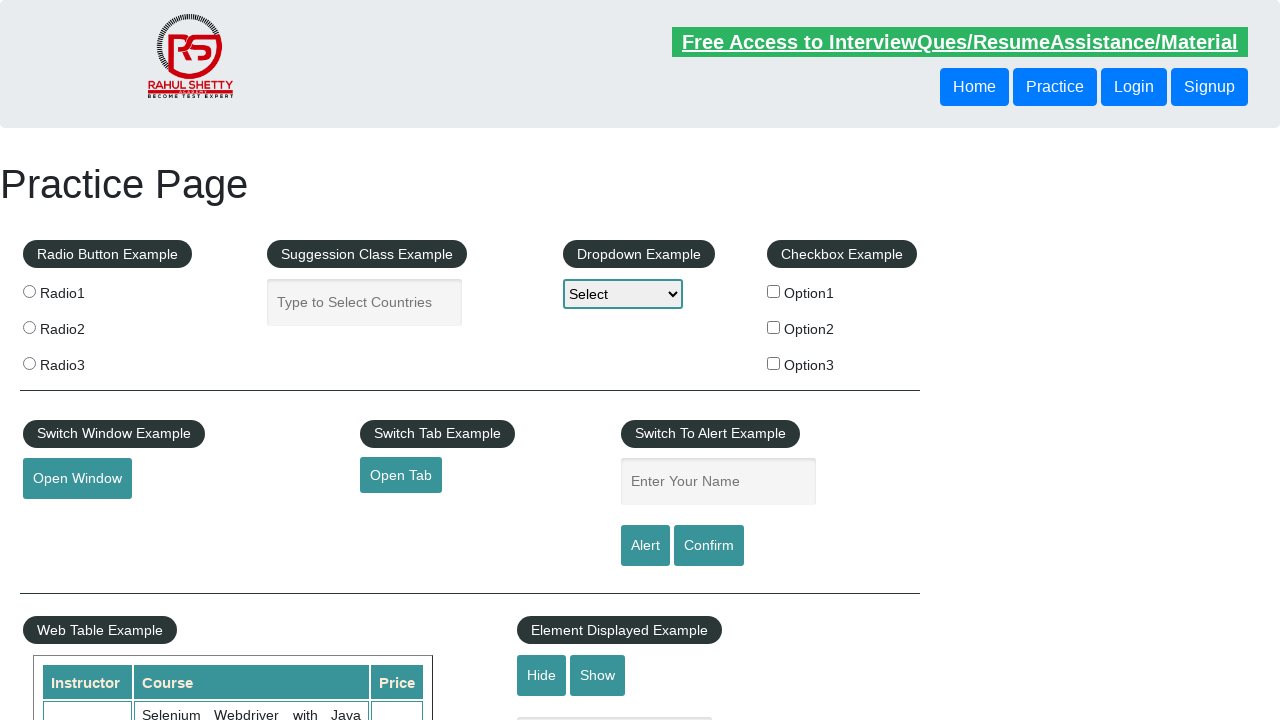

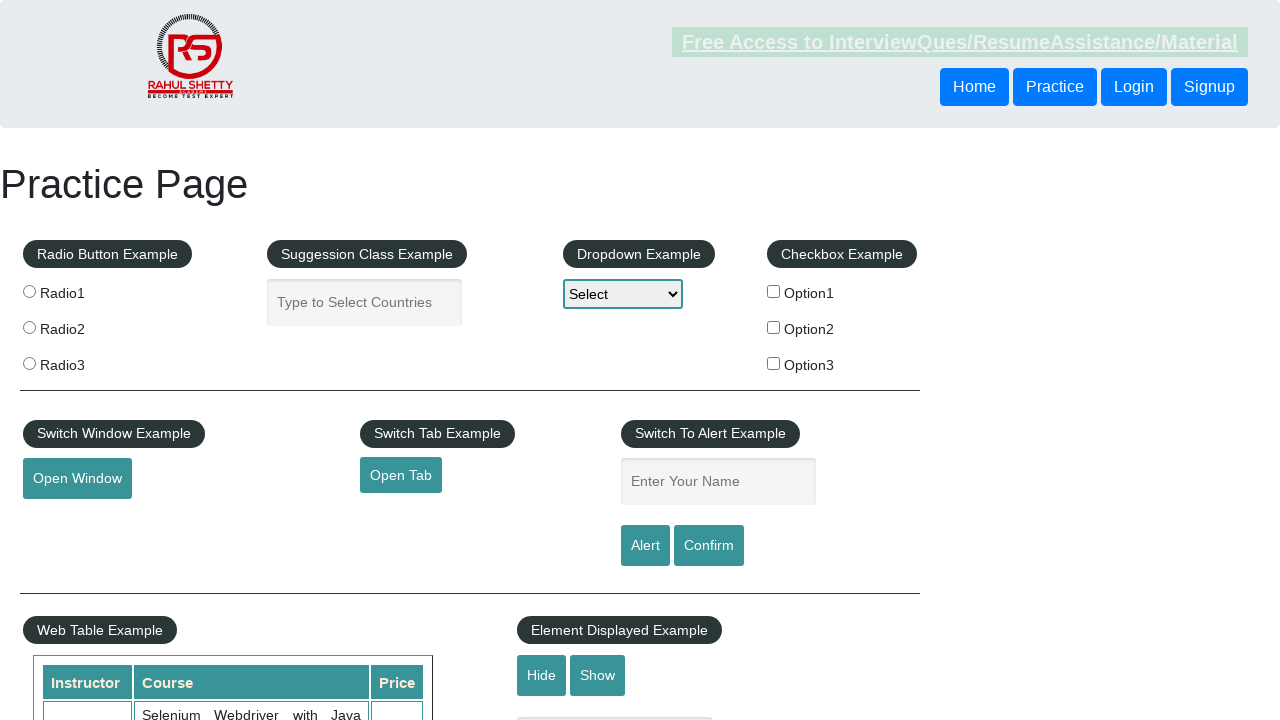